Tests dropdown selection functionality by clicking on a dropdown element and selecting an option by index

Starting URL: https://rahulshettyacademy.com/AutomationPractice/

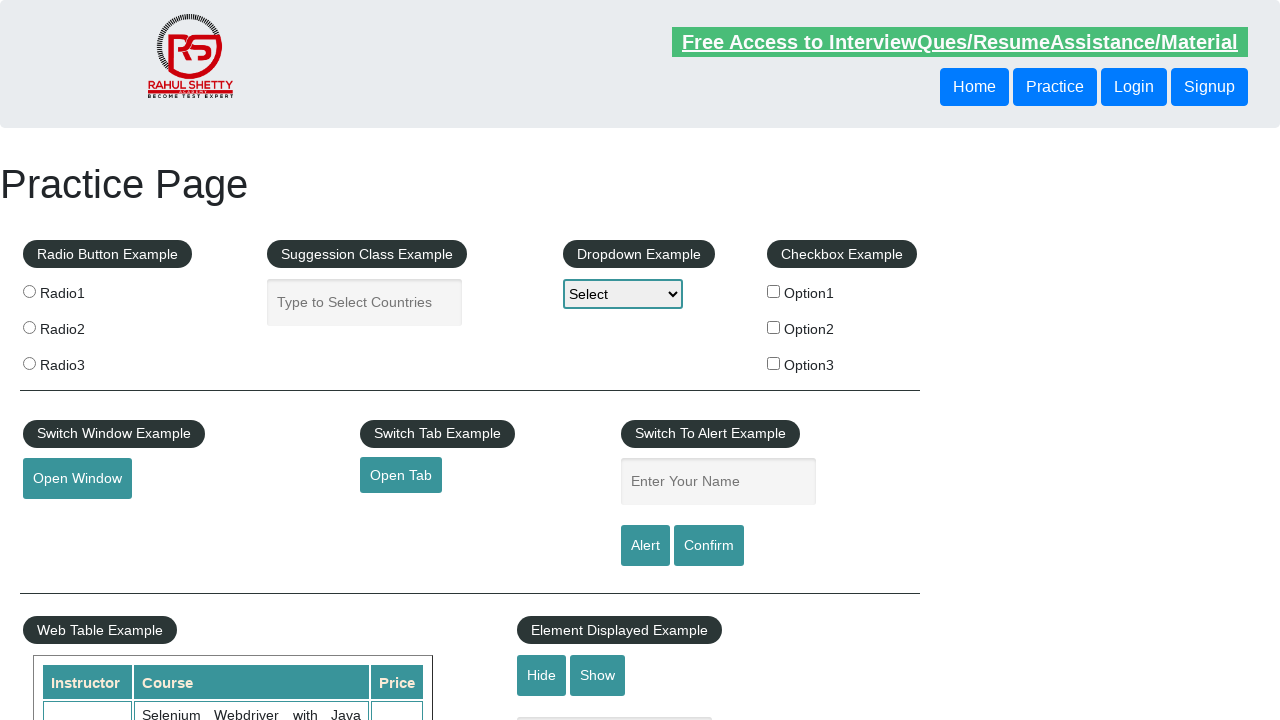

Clicked on dropdown element at (623, 294) on #dropdown-class-example
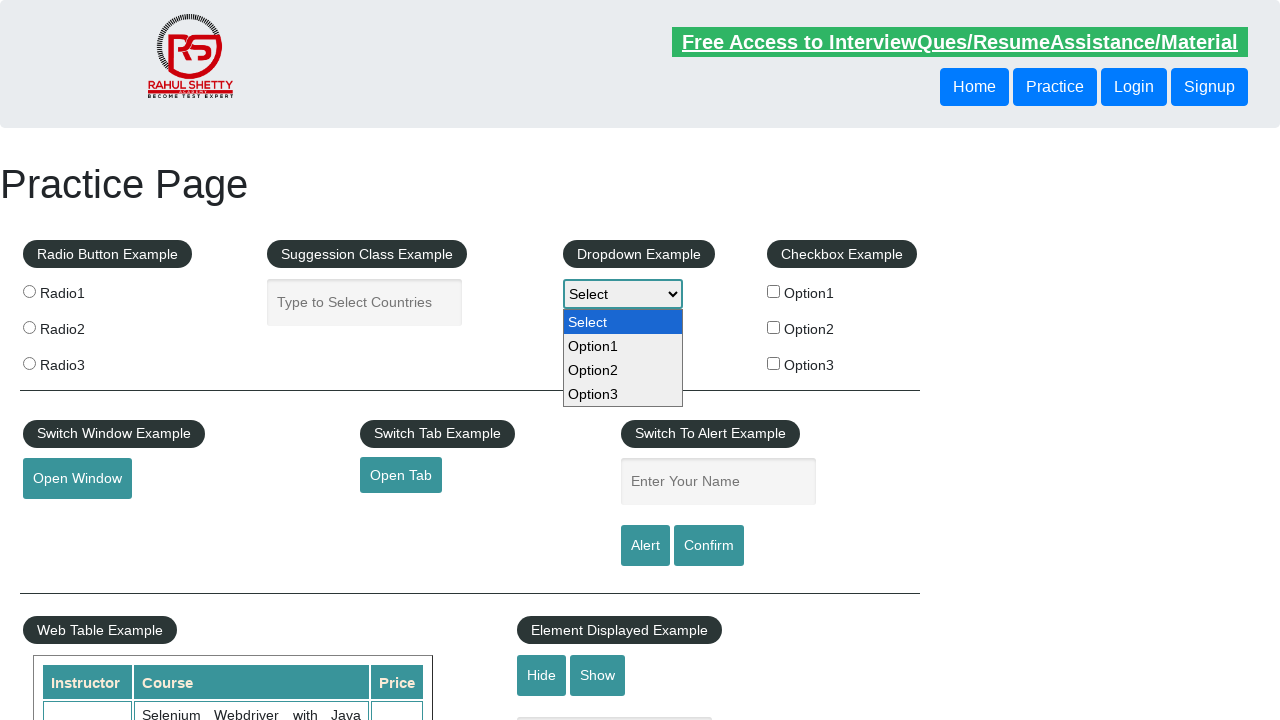

Selected option at index 2 from dropdown on #dropdown-class-example
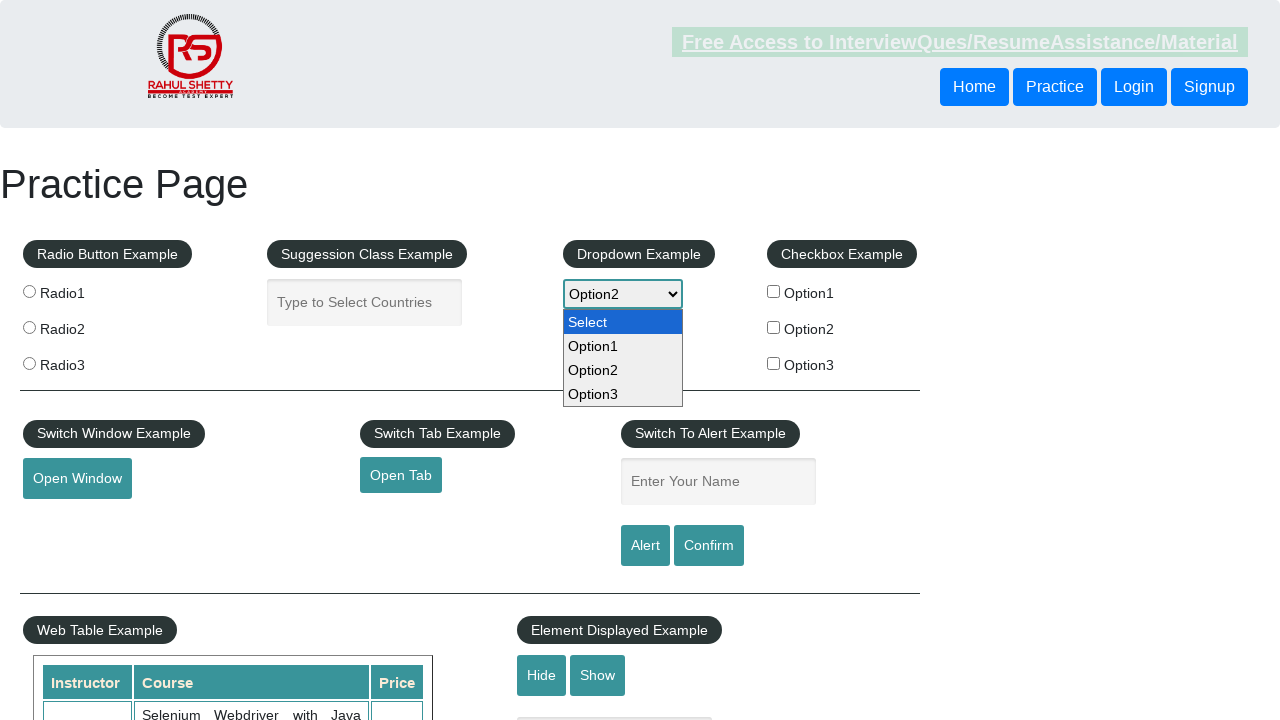

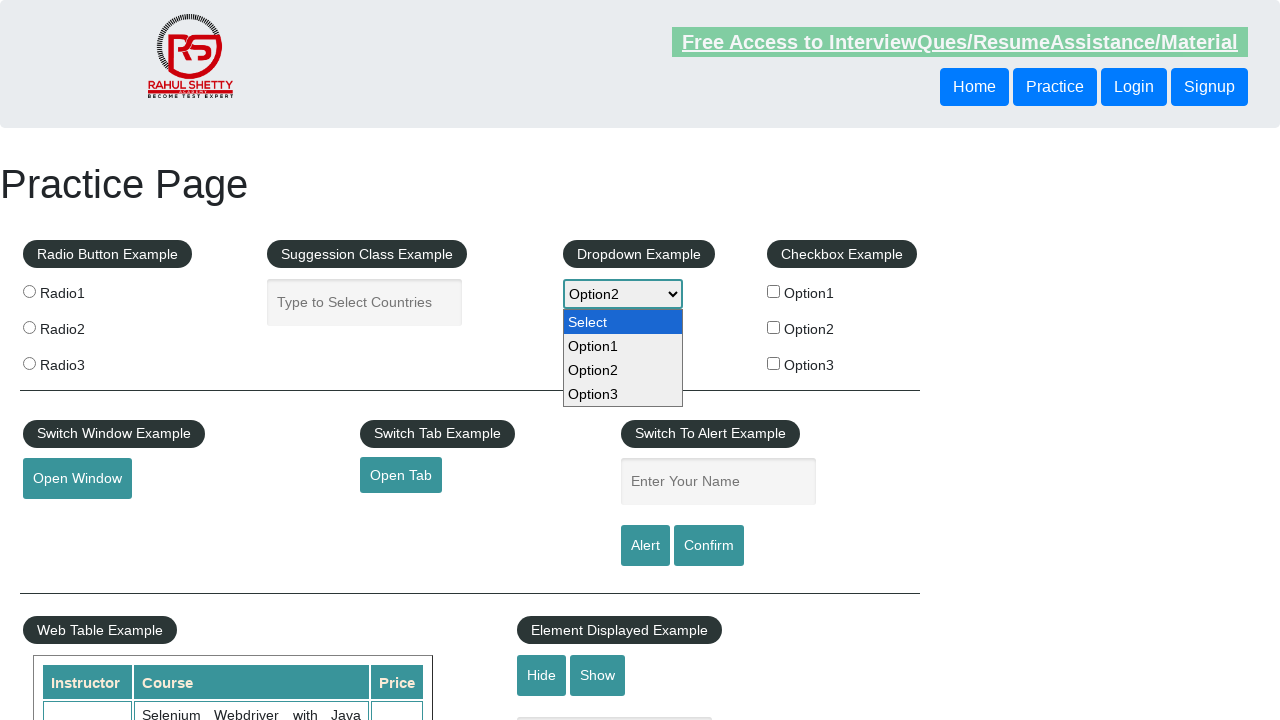